Tests failed login flow with invalid credentials and verifies error message is displayed

Starting URL: https://www.saucedemo.com/

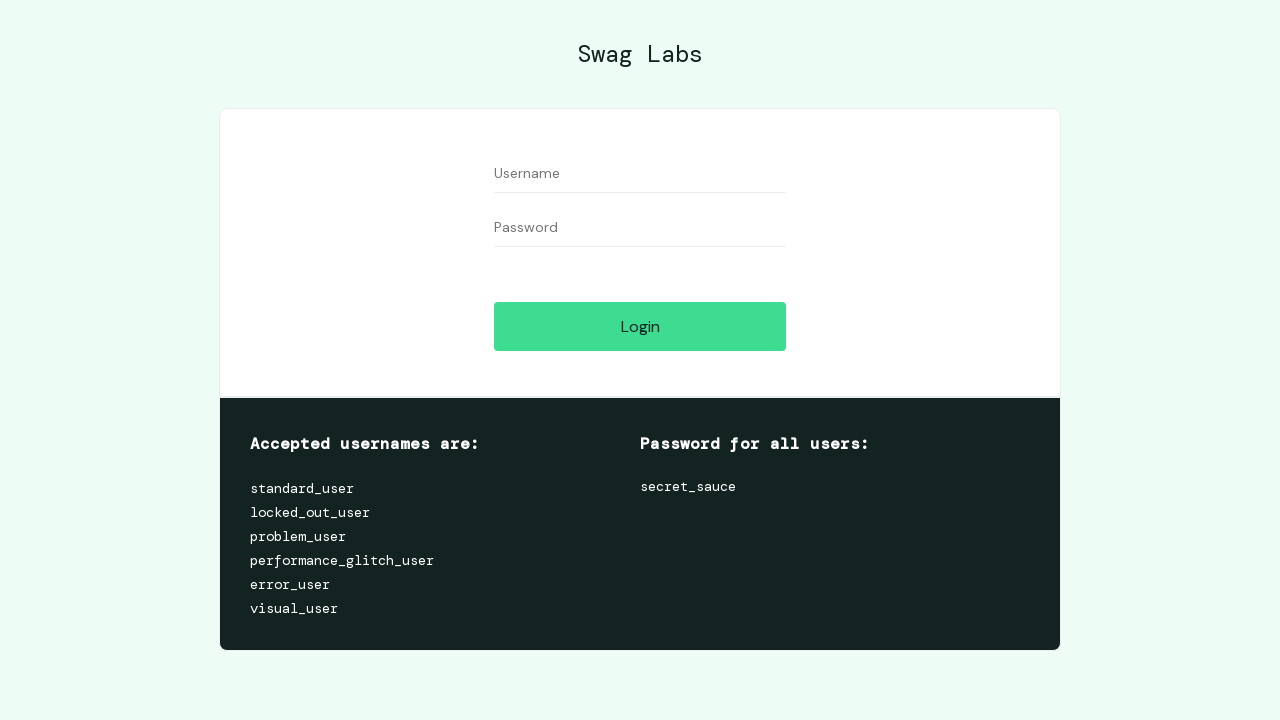

Entered invalid username 'abc@xyz.com' in username field on #user-name
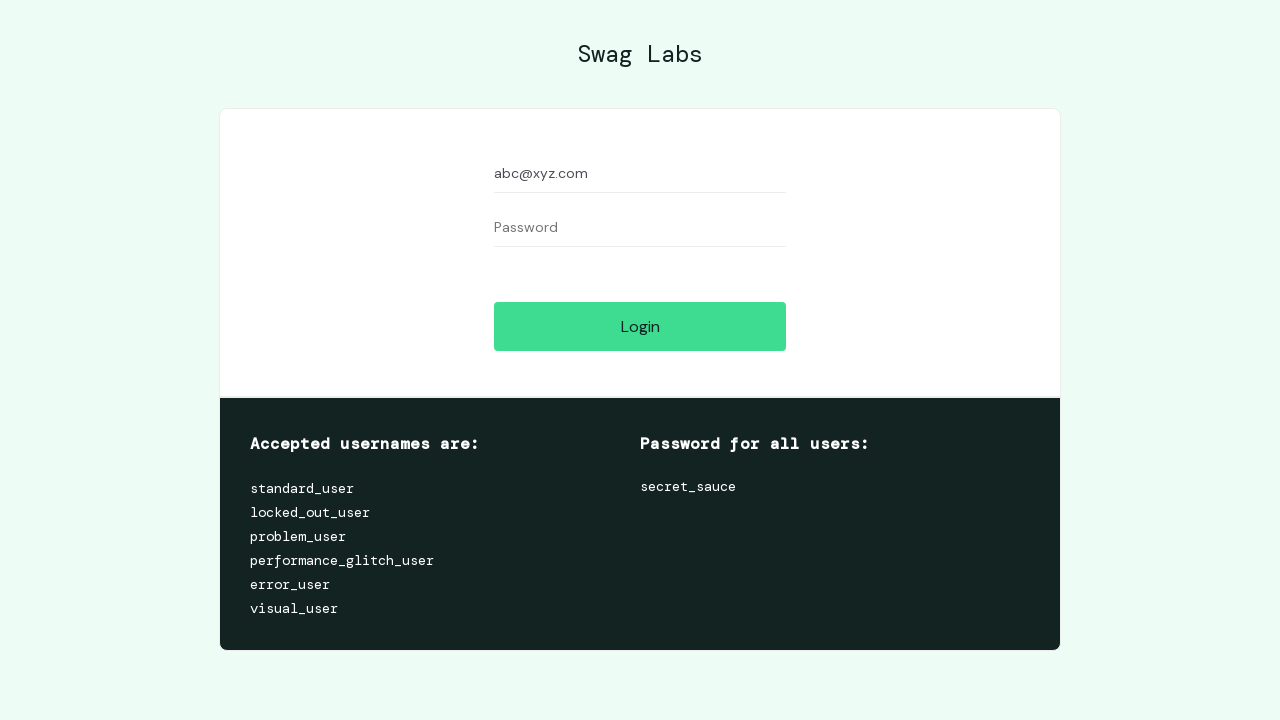

Entered invalid password 'Test@1234' in password field on #password
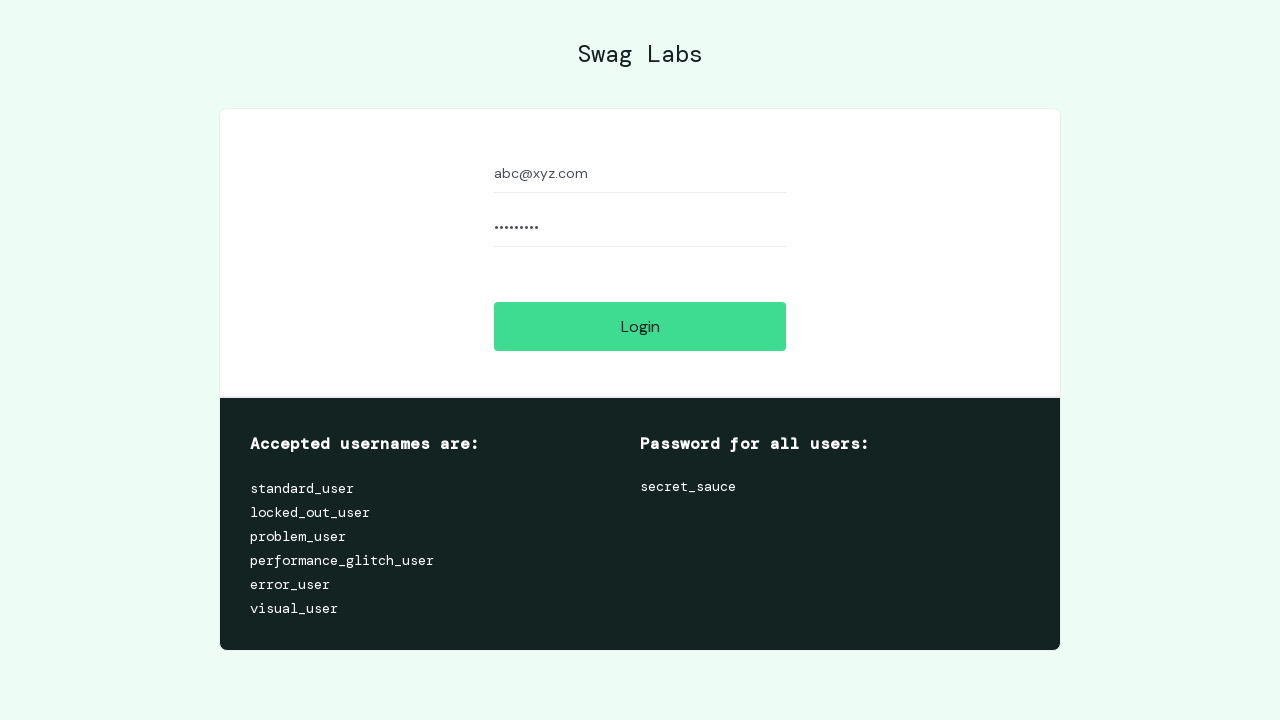

Clicked login button to attempt authentication with invalid credentials at (640, 326) on #login-button
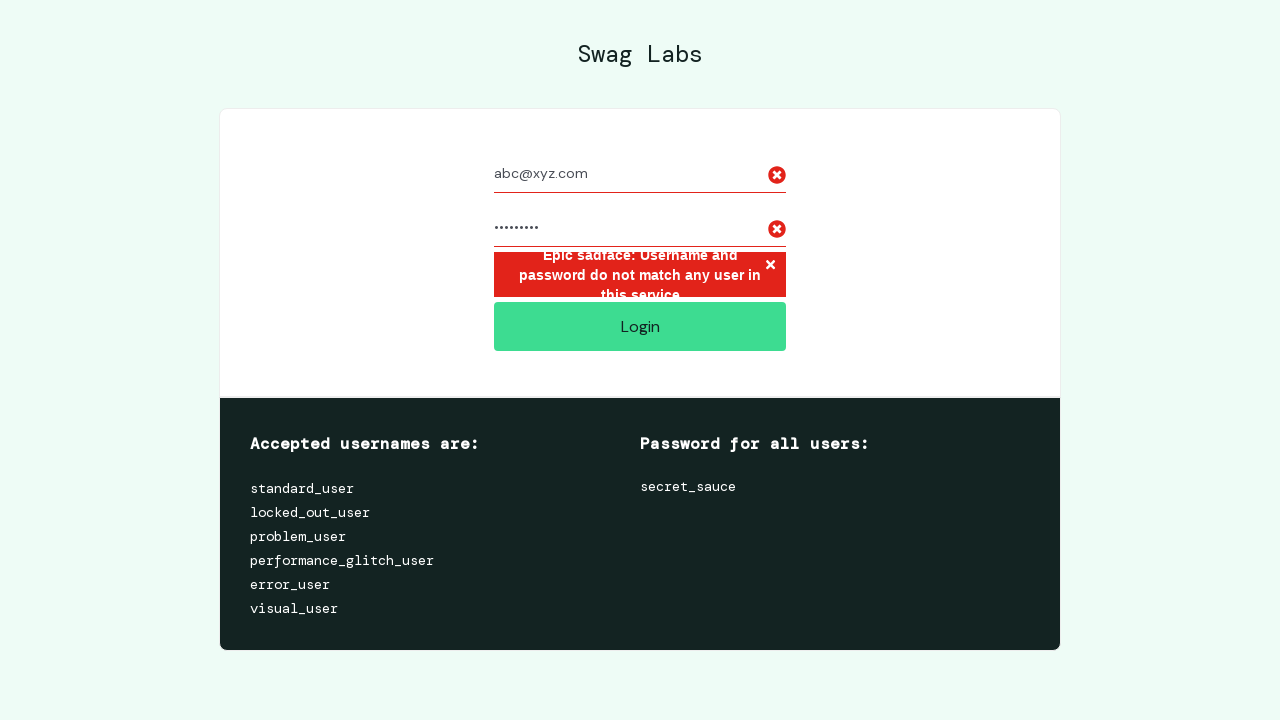

Error message appeared confirming failed login scenario
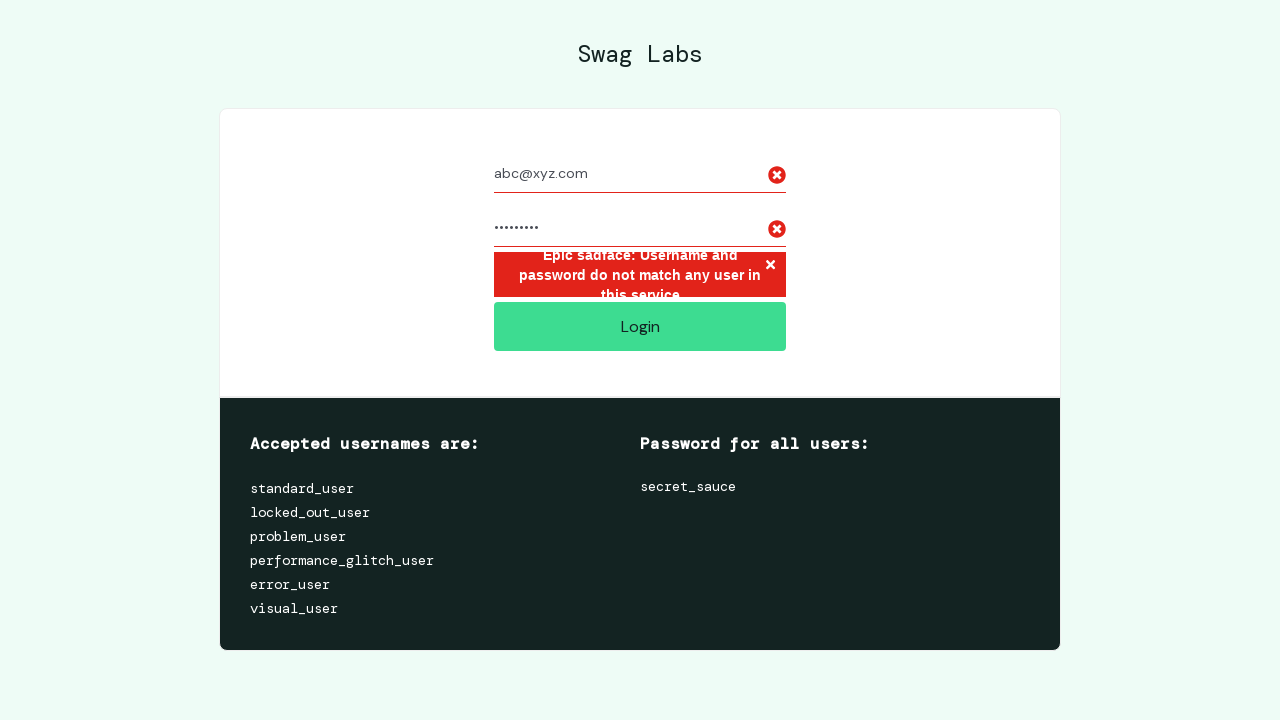

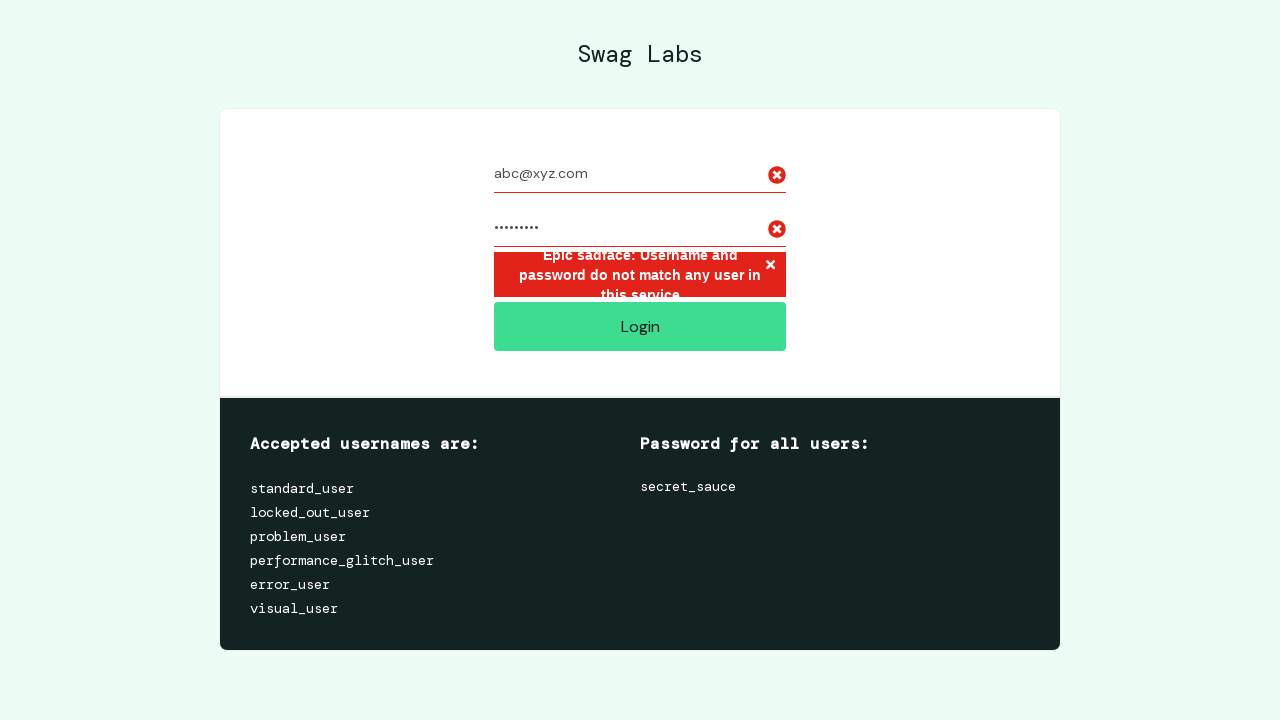